Performs a click-and-hold, move to target, then release mouse action for drag and drop

Starting URL: https://crossbrowsertesting.github.io/drag-and-drop

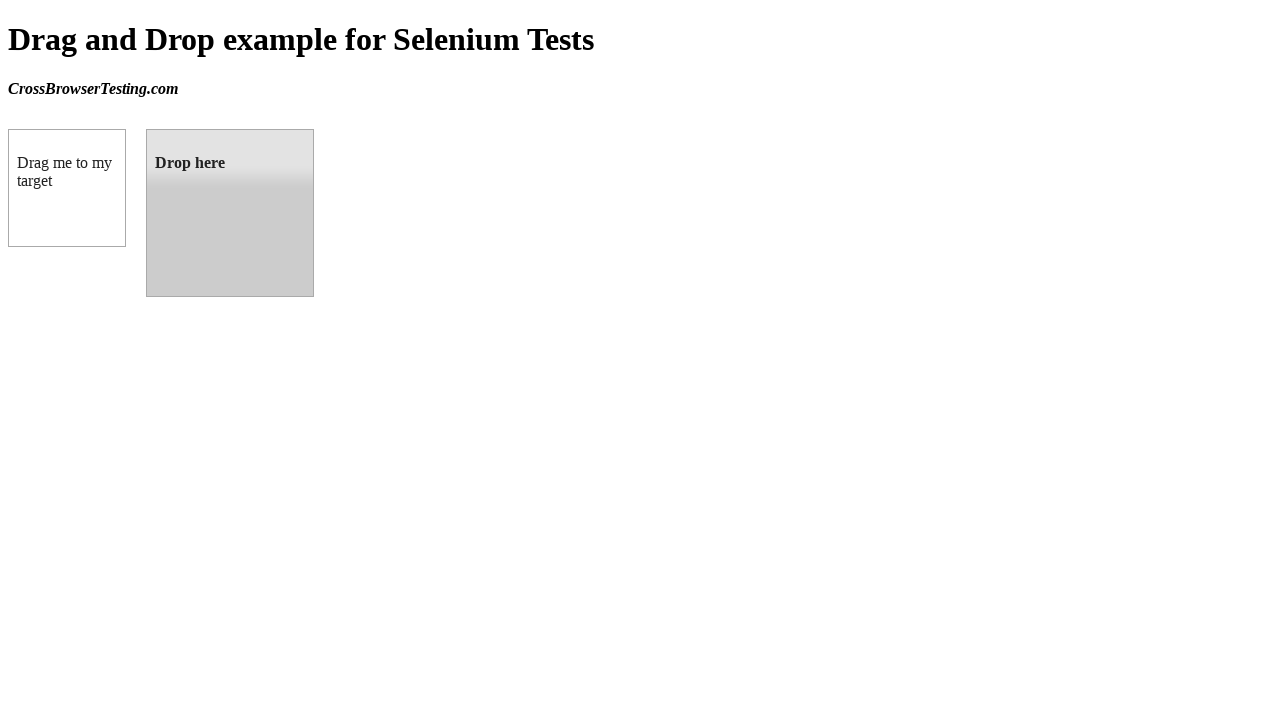

Located draggable source element
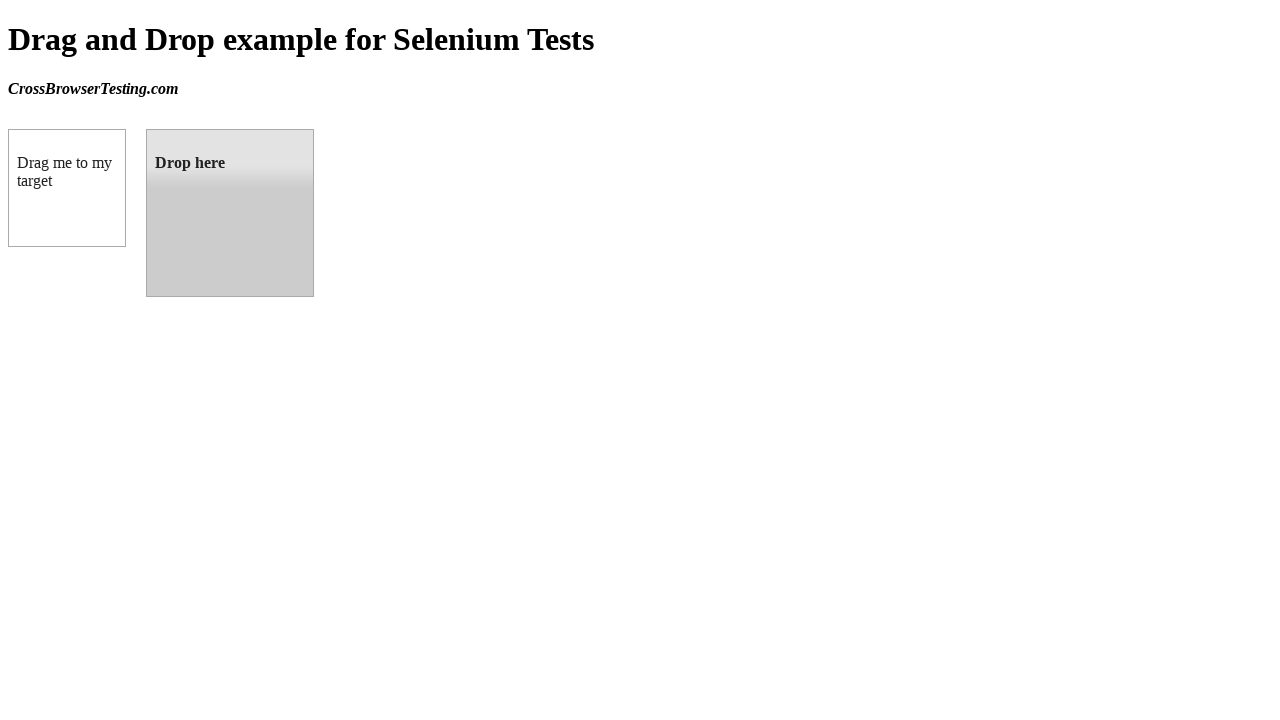

Located droppable target element
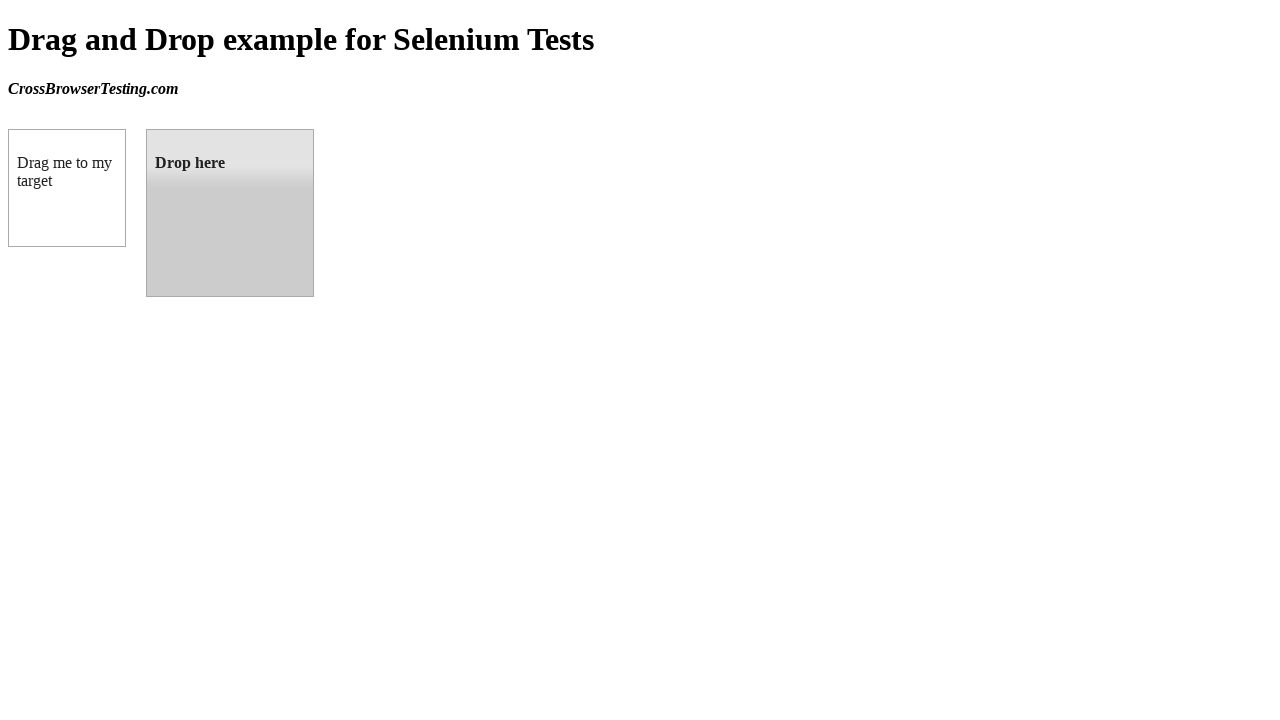

Retrieved bounding box of source element
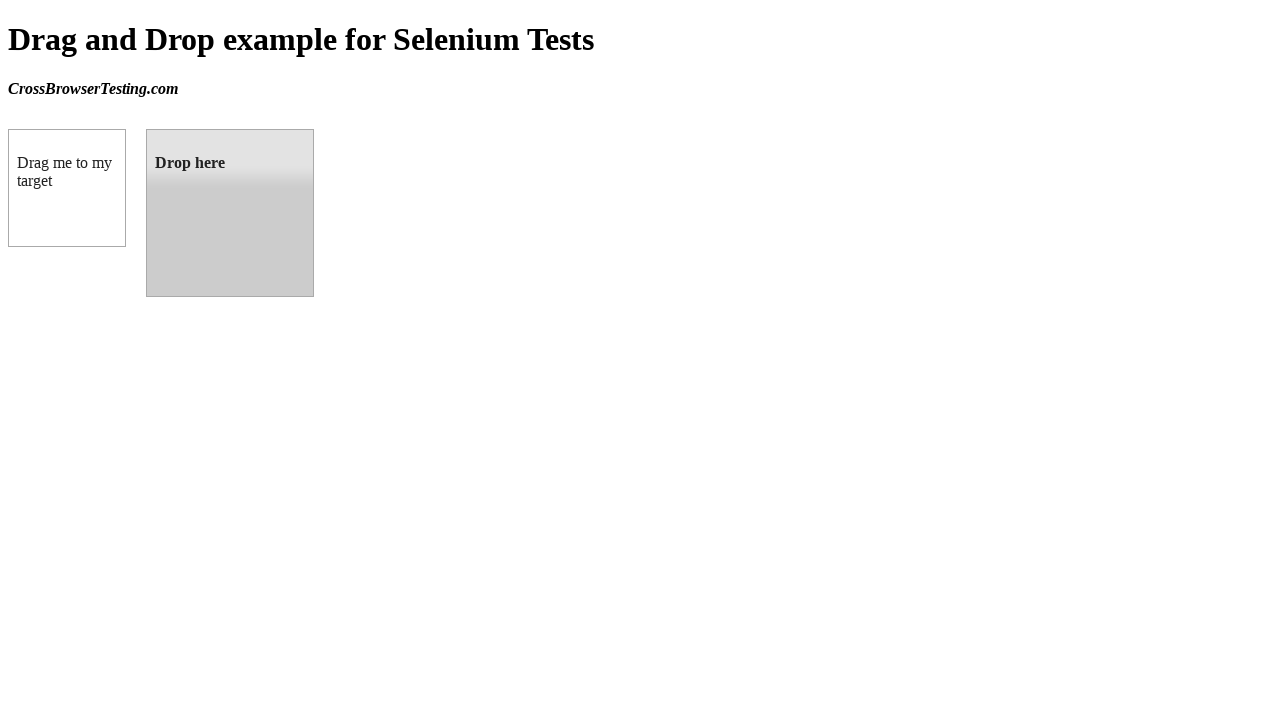

Moved mouse to center of source element at (67, 188)
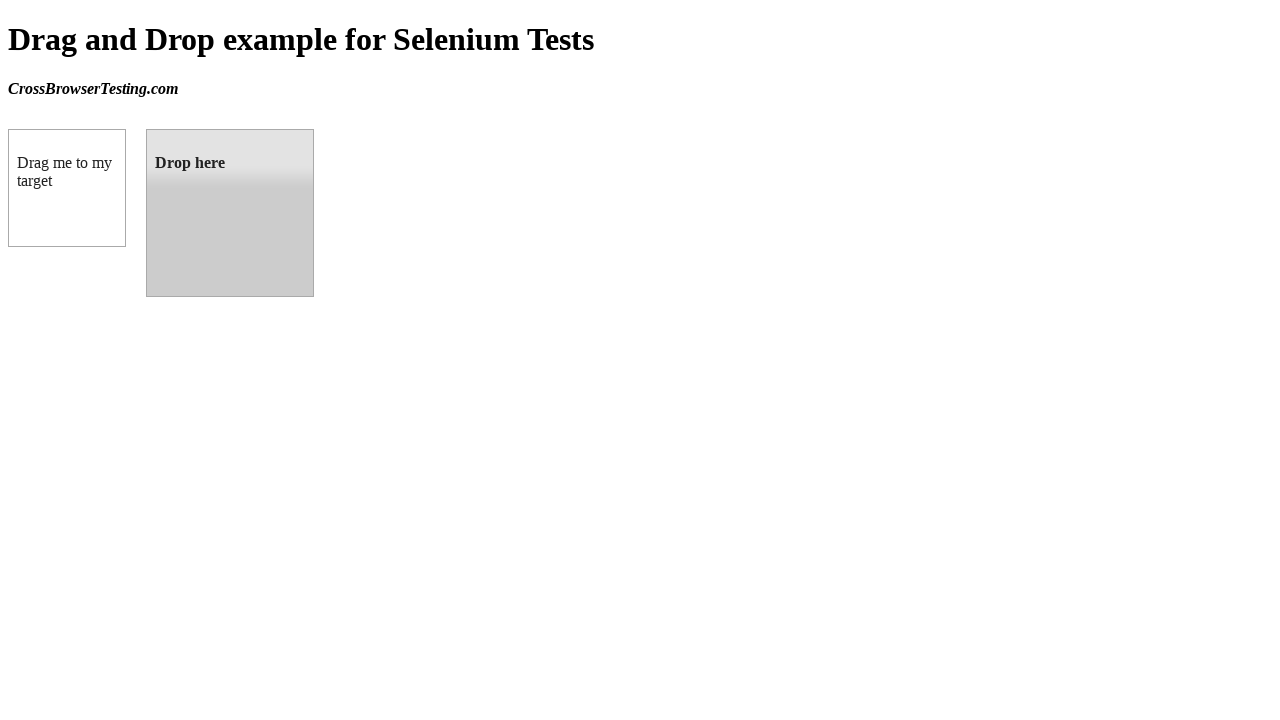

Pressed and held mouse button on source element at (67, 188)
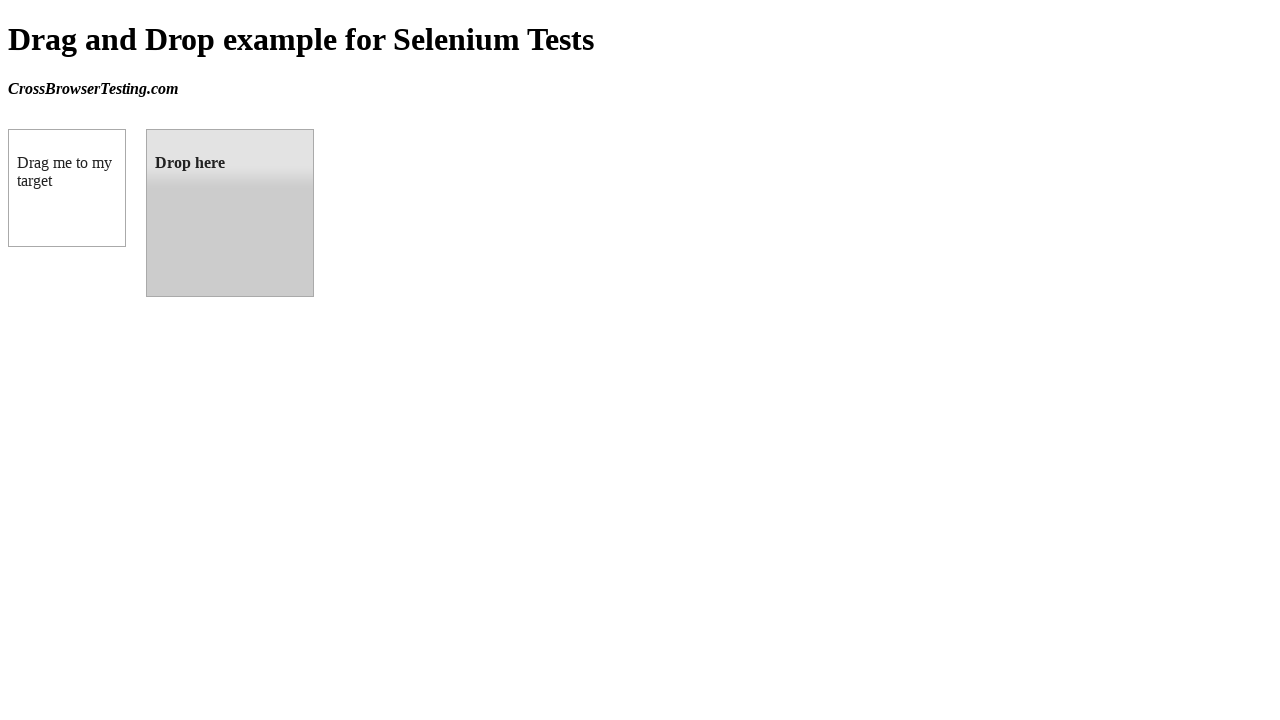

Retrieved bounding box of target element
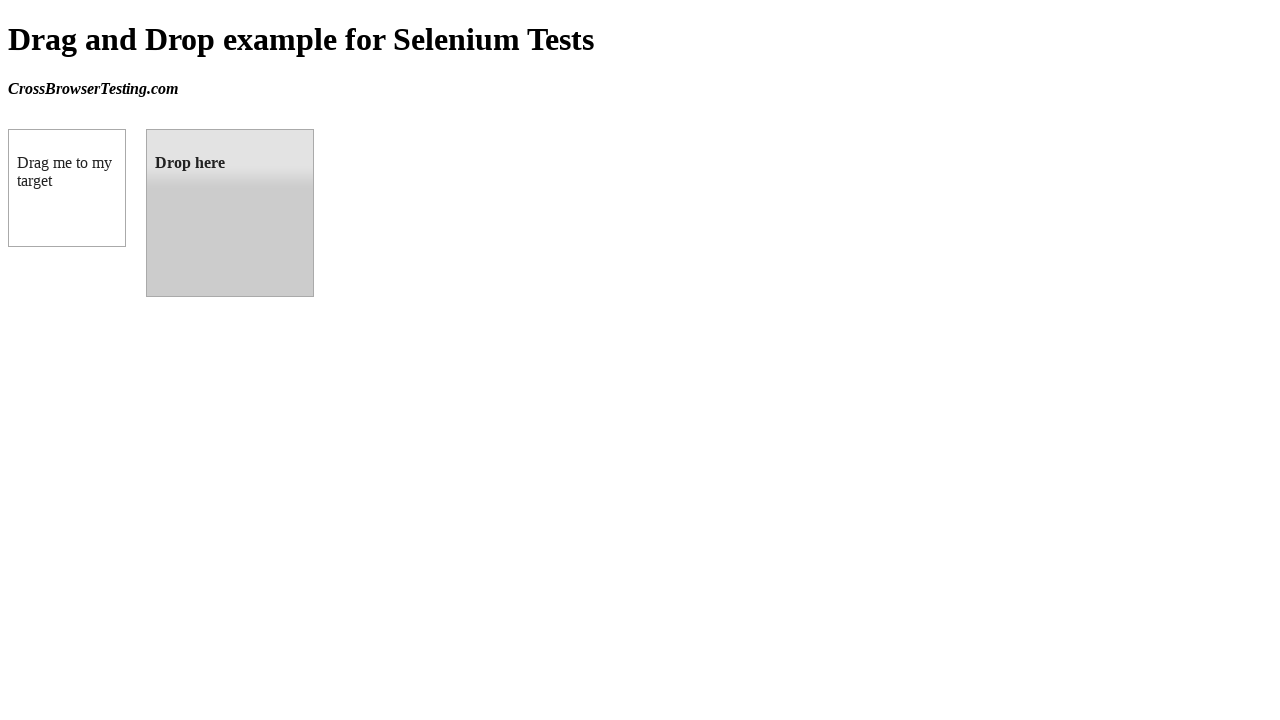

Moved mouse to center of target element while holding button at (230, 213)
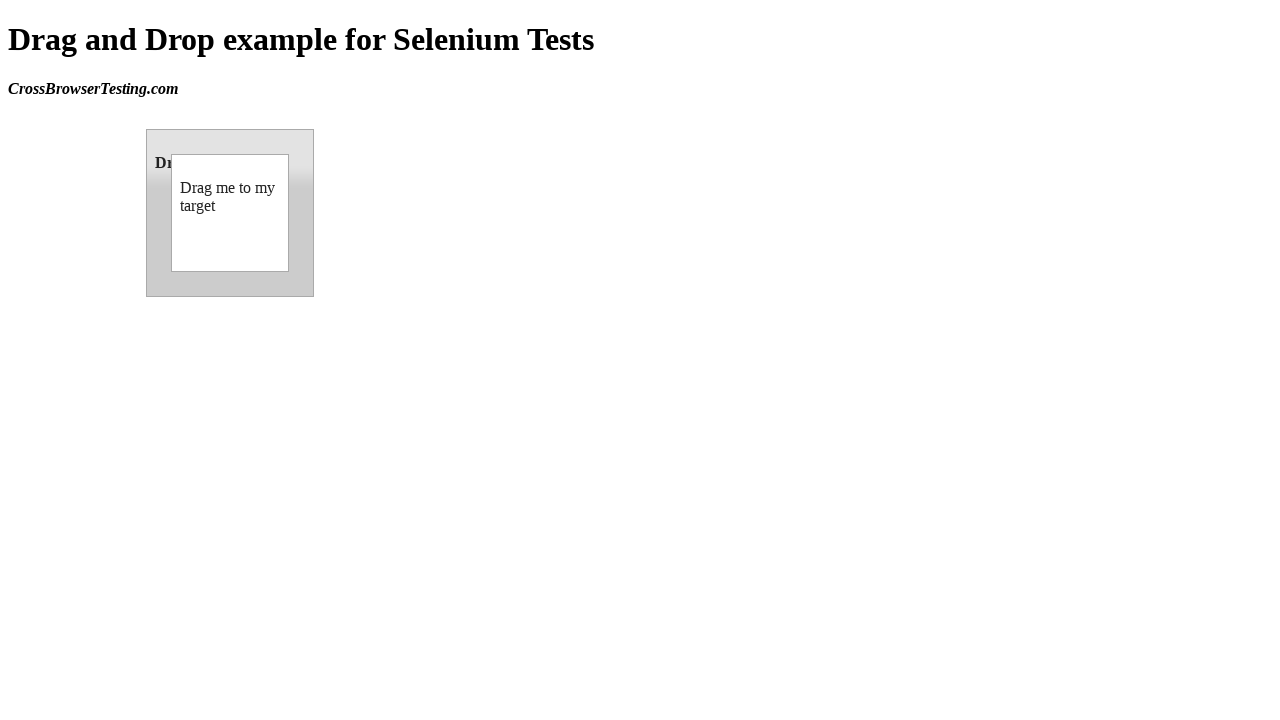

Released mouse button to complete drag and drop at (230, 213)
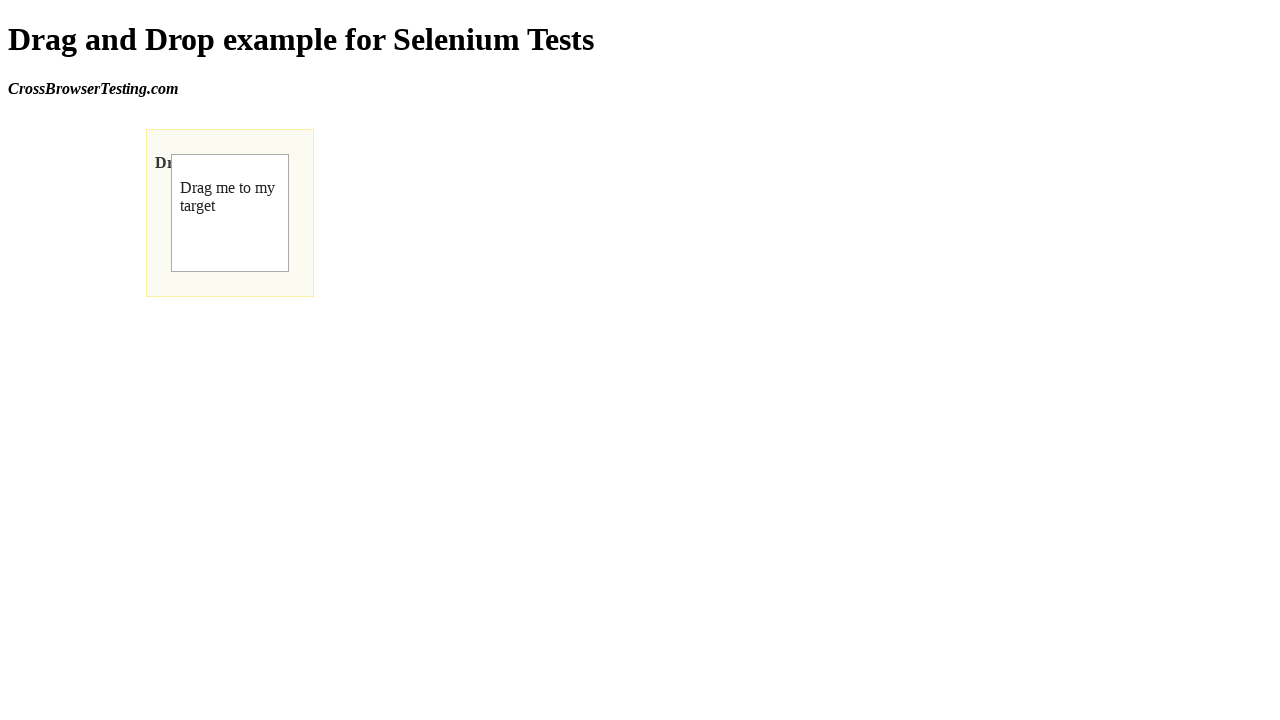

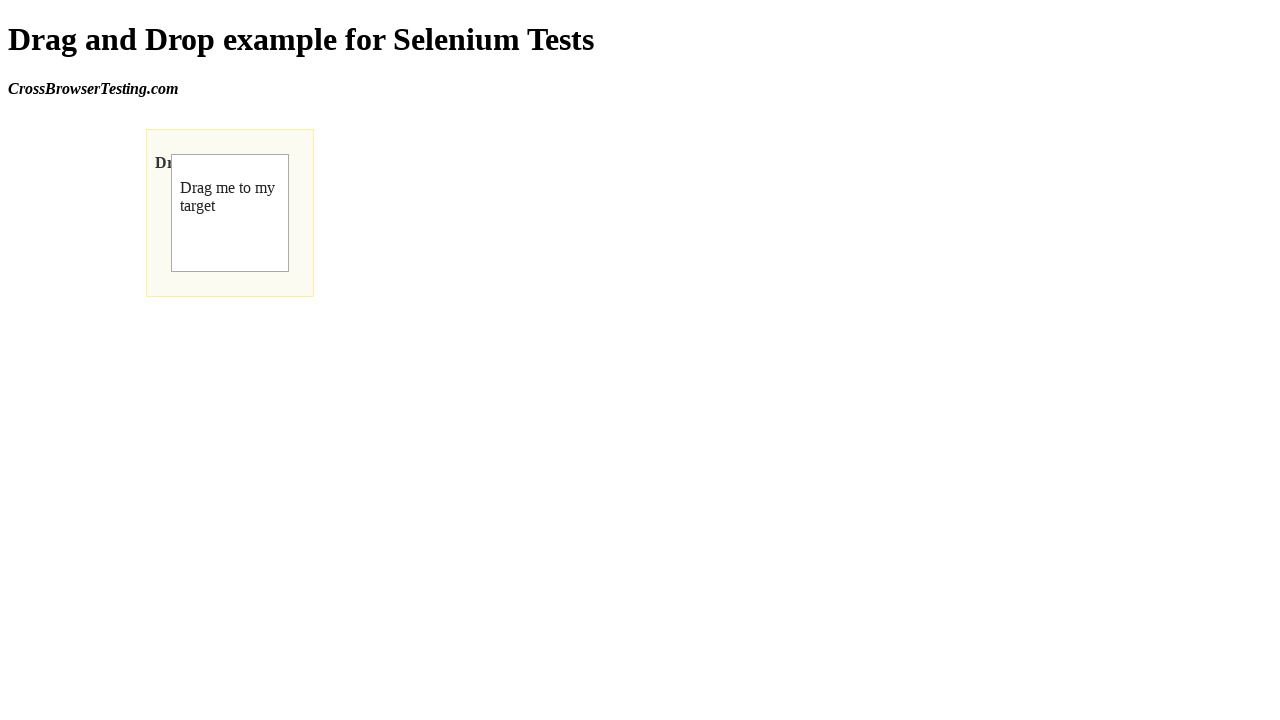